Tests selecting multiple non-consecutive items using Ctrl/Command key modifier to select items at indices 0, 3, 5, and 7

Starting URL: https://automationfc.github.io/jquery-selectable/

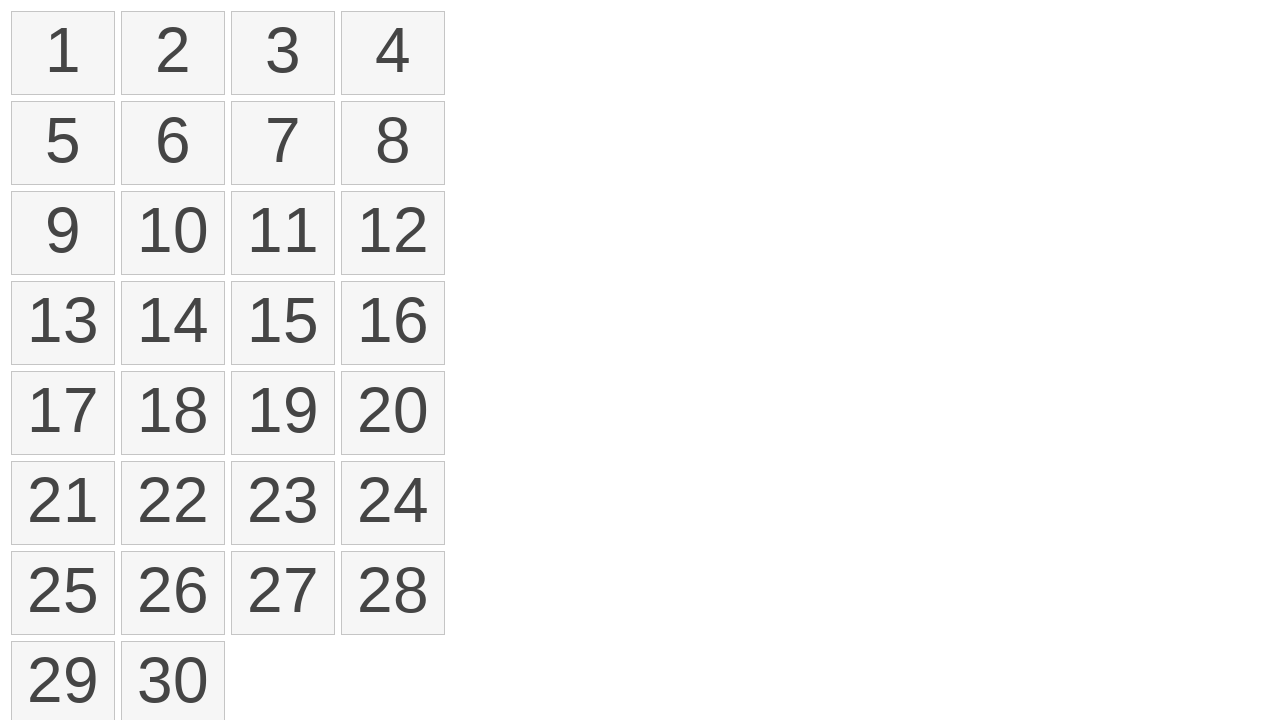

Determined modifier key: Meta
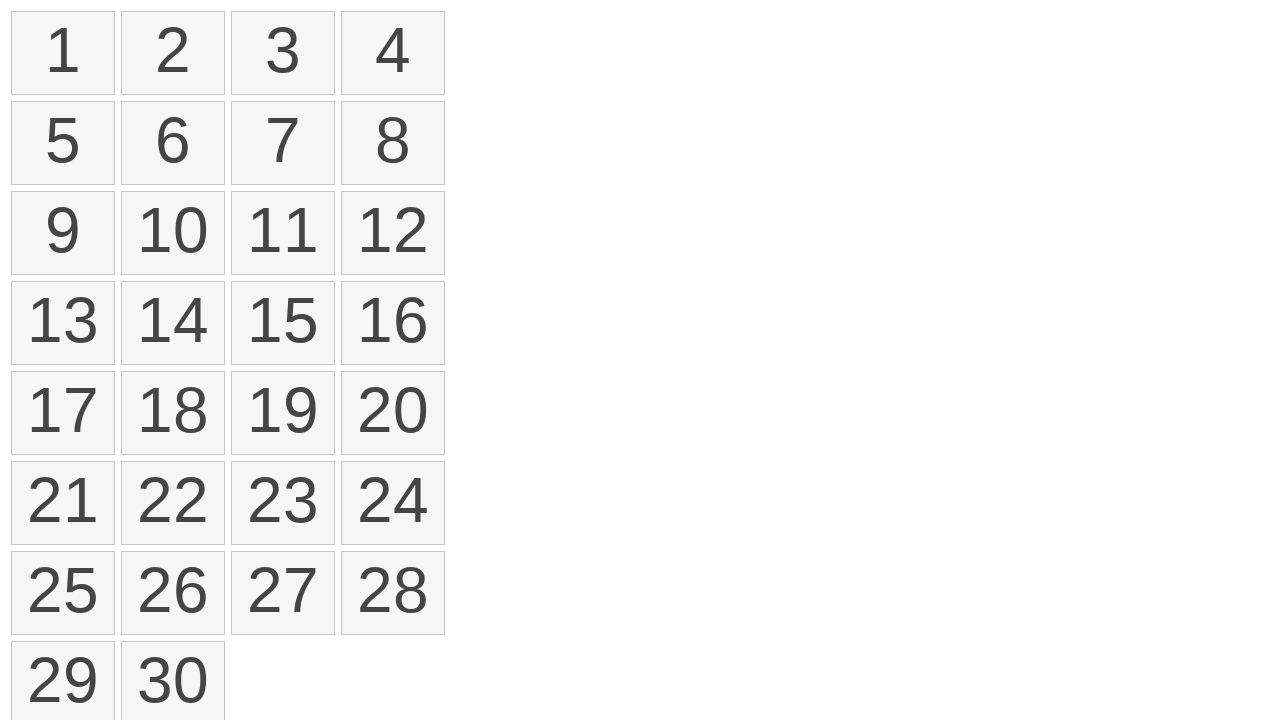

Located all selectable list items
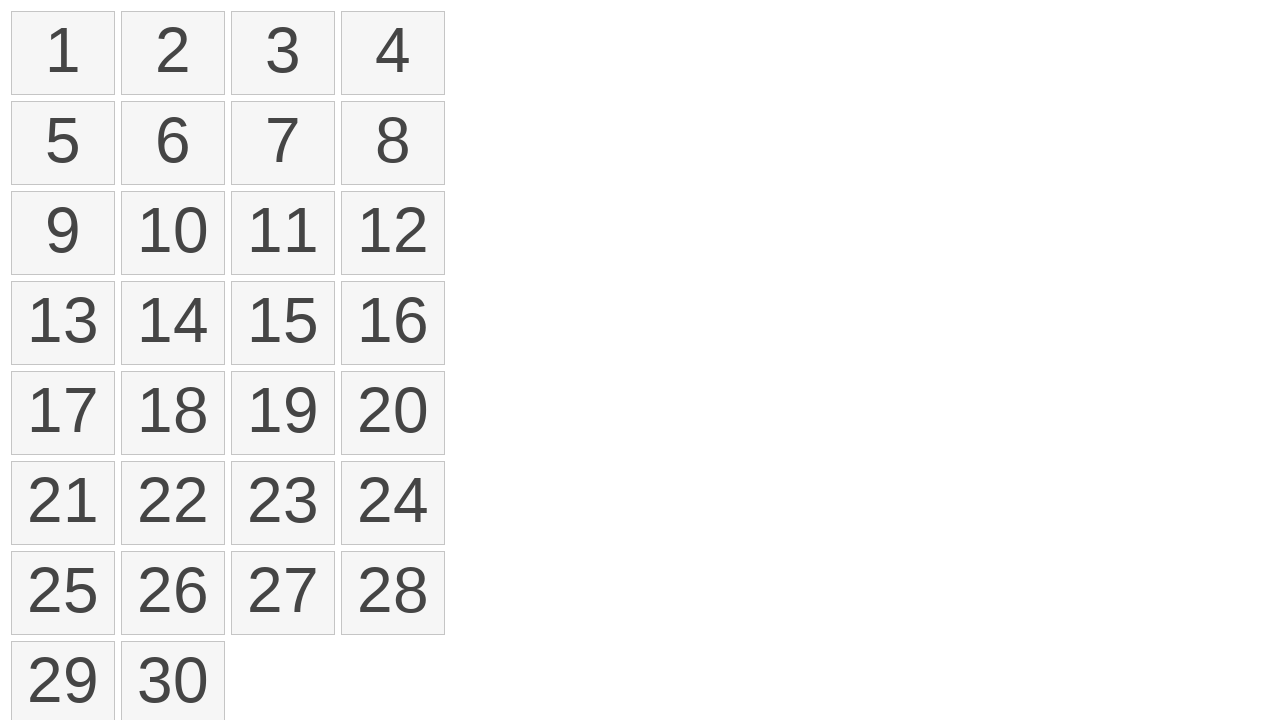

Held down Meta key
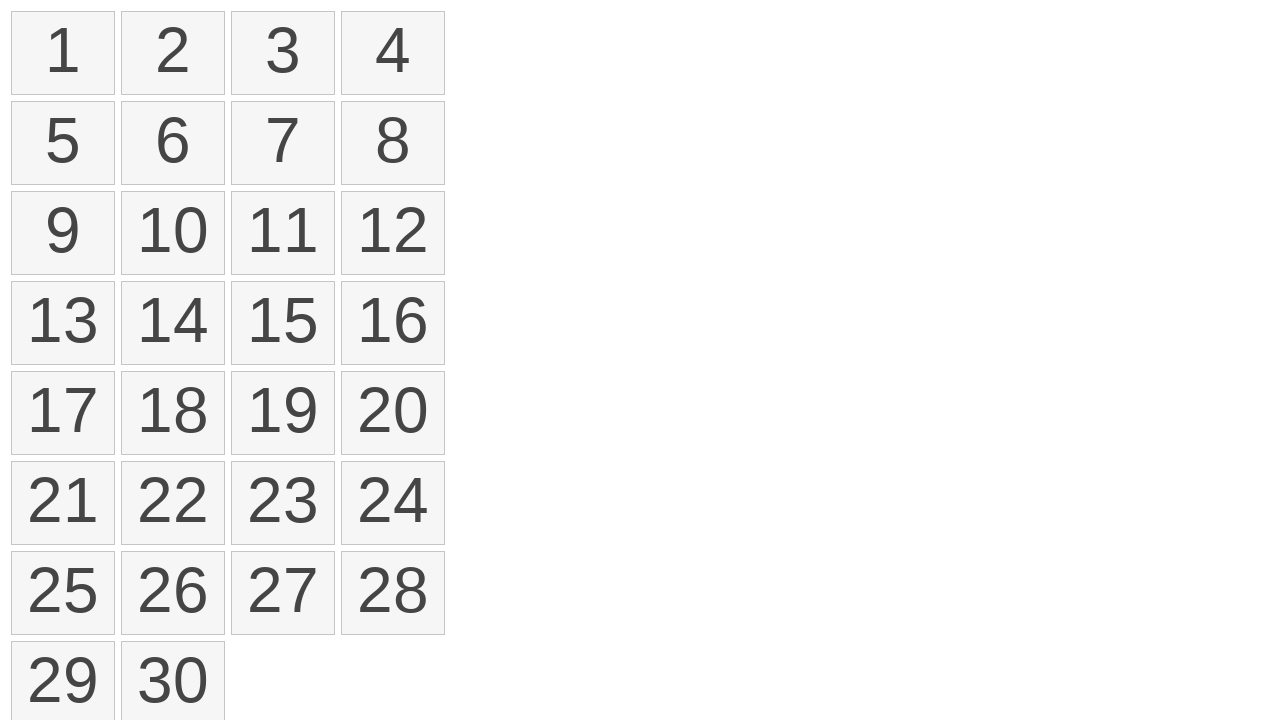

Clicked item at index 0 with modifier key held at (63, 53) on ol#selectable>li >> nth=0
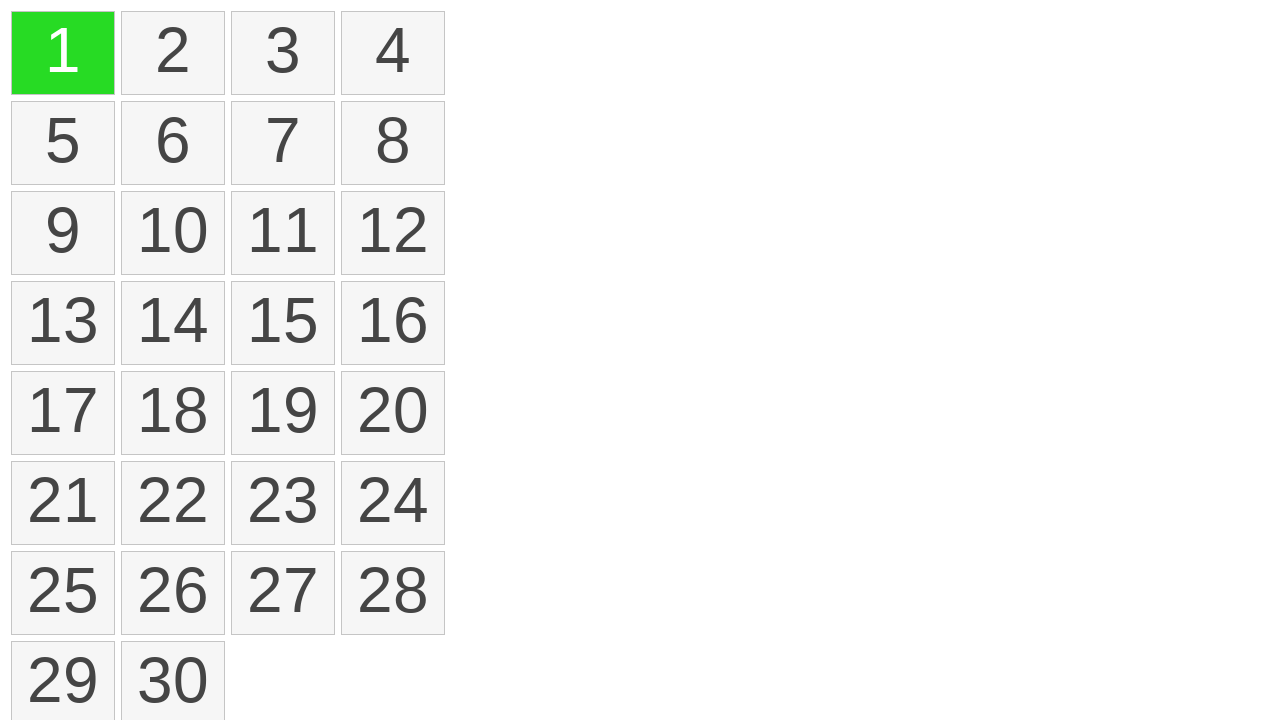

Clicked item at index 3 with modifier key held at (393, 53) on ol#selectable>li >> nth=3
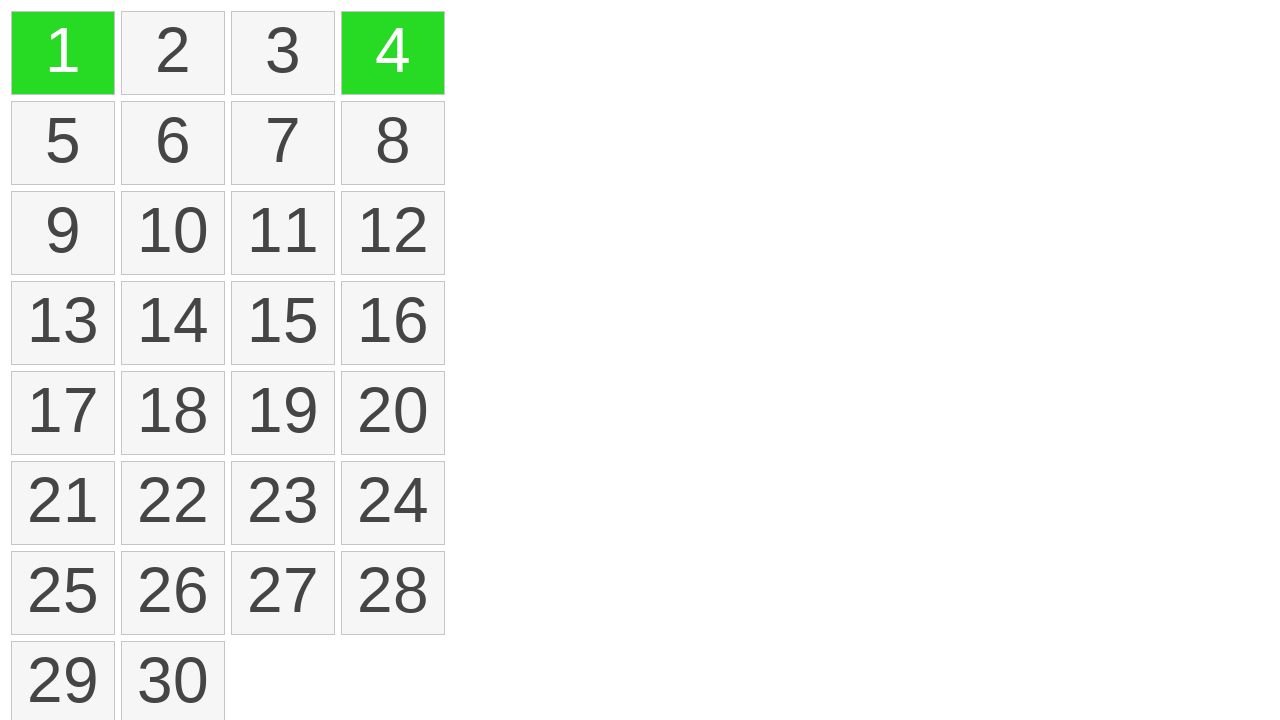

Clicked item at index 5 with modifier key held at (173, 143) on ol#selectable>li >> nth=5
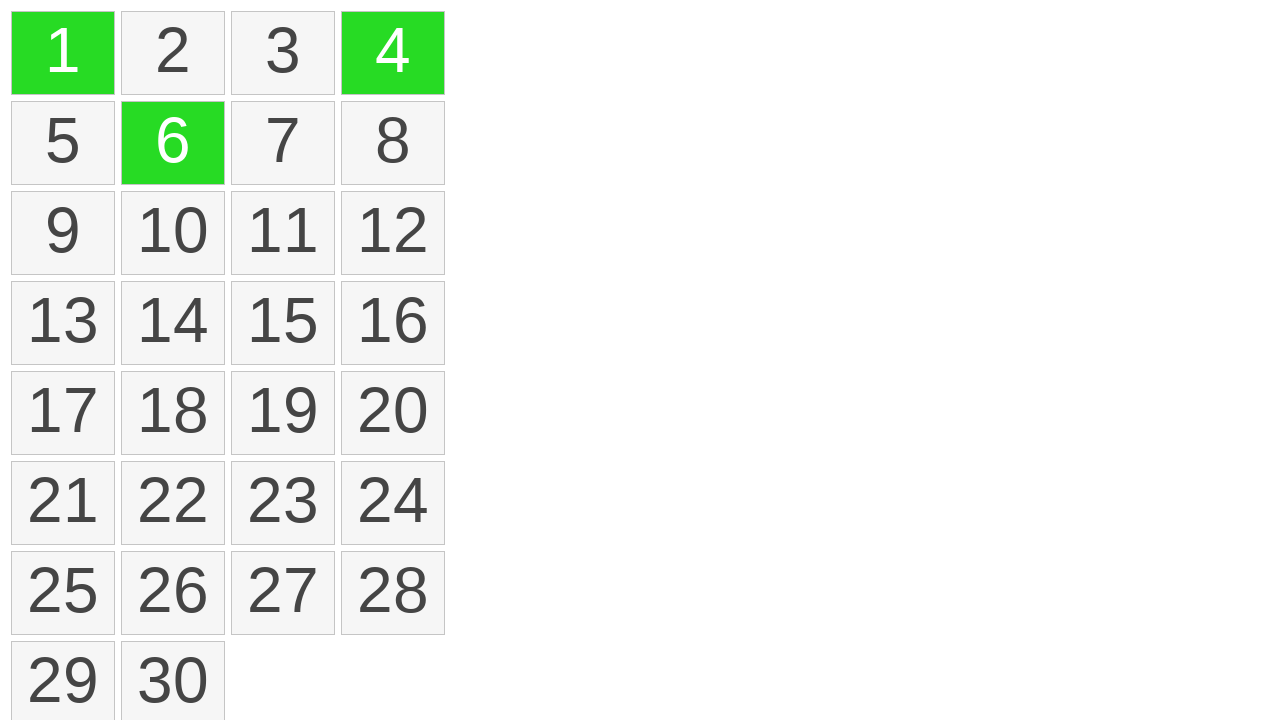

Clicked item at index 7 with modifier key held at (393, 143) on ol#selectable>li >> nth=7
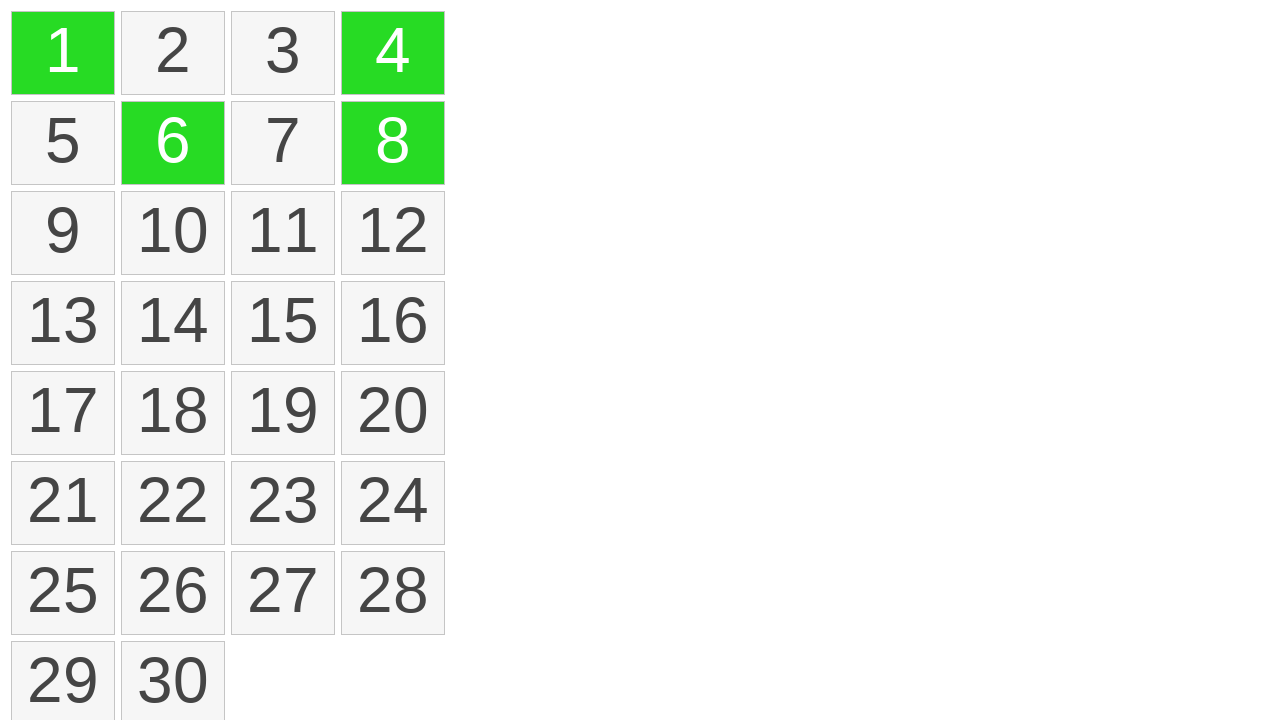

Released Meta key
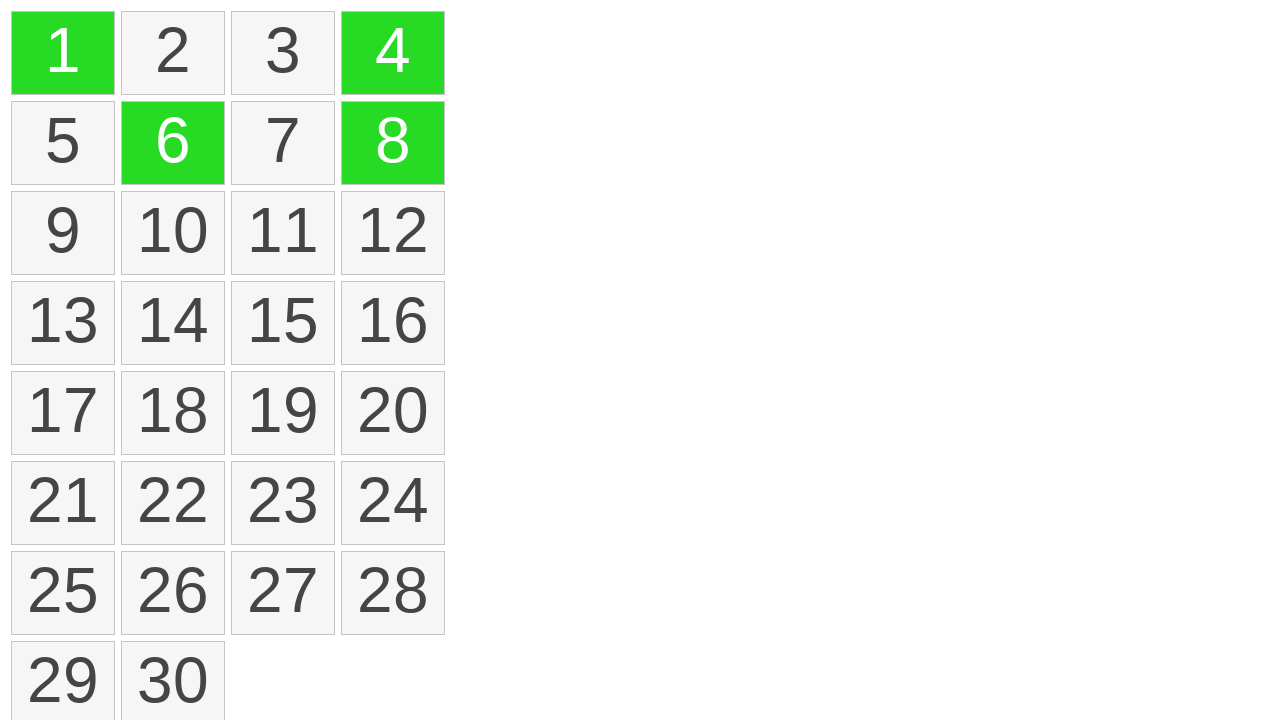

Located all selected items
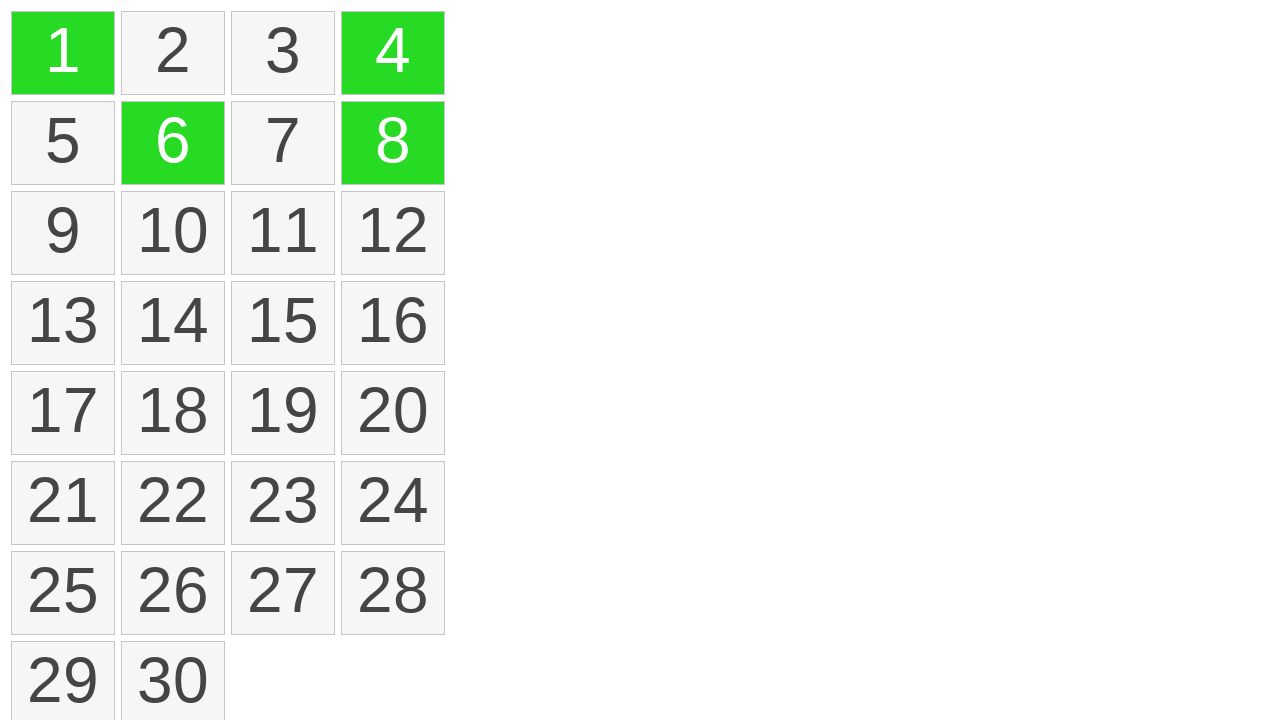

Verified 4 items are selected (Ctrl/Cmd+Click multi-select test passed)
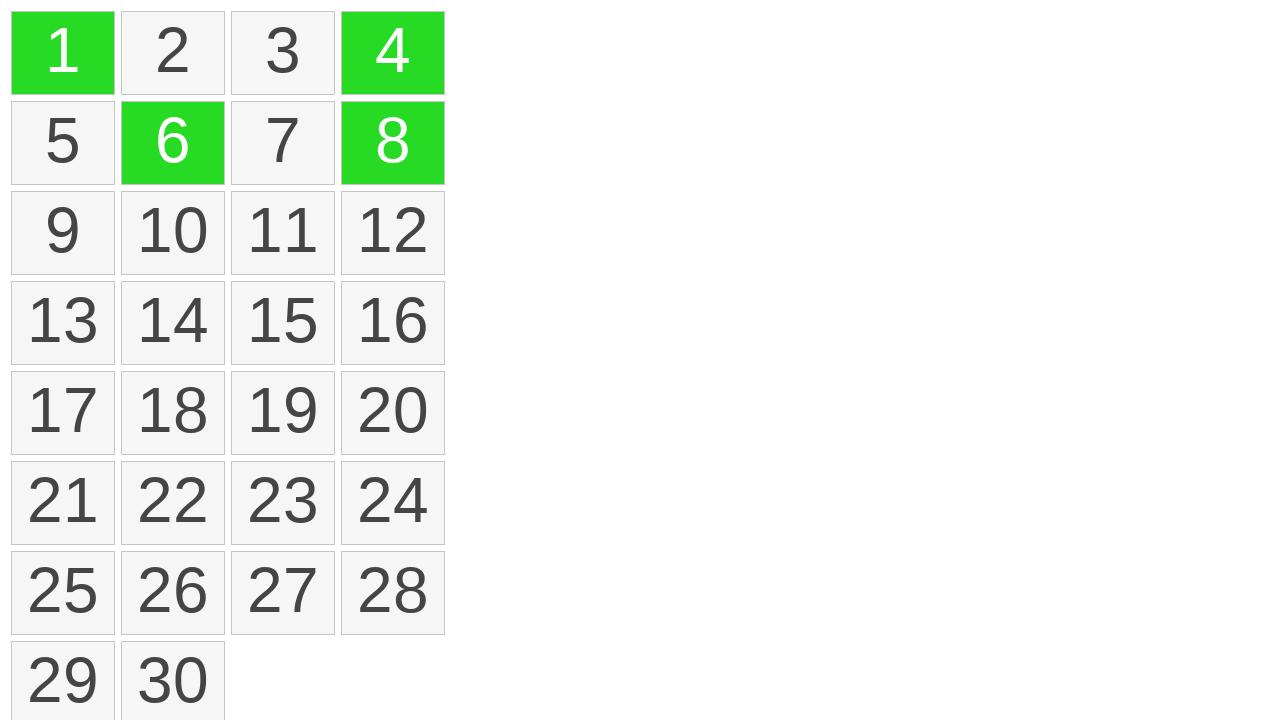

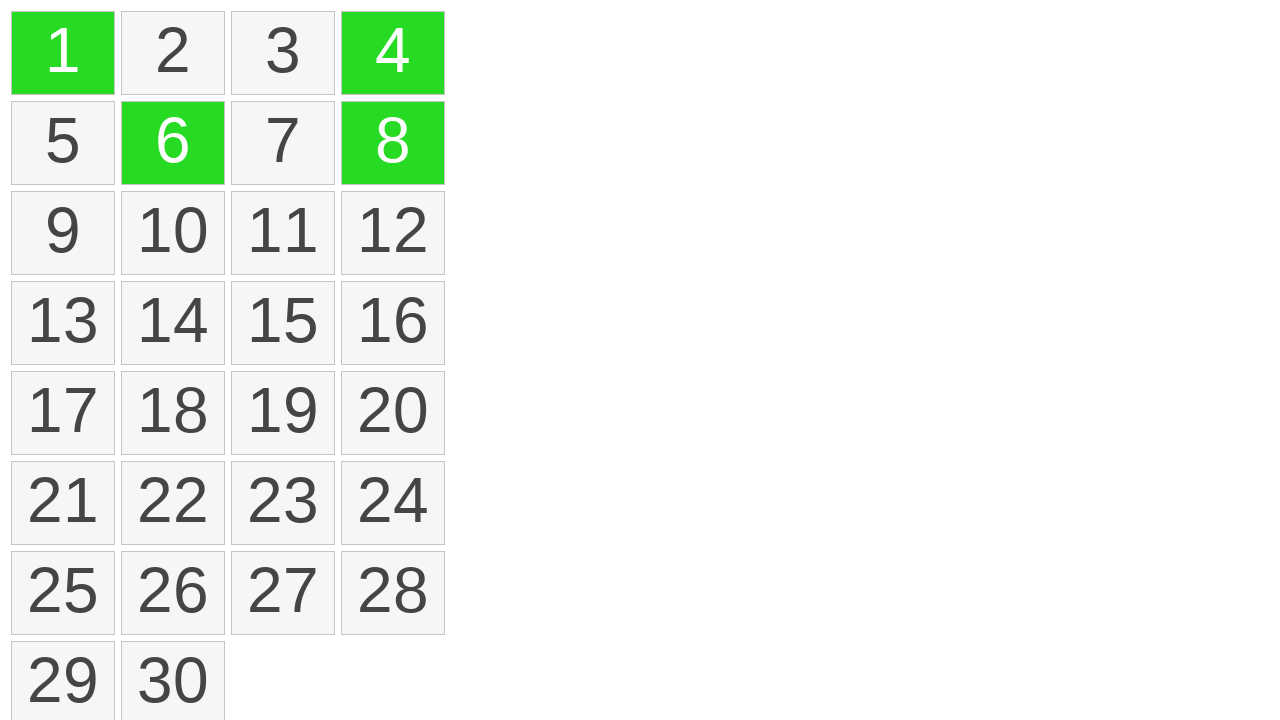